Simple test that navigates to the Skillbox website and verifies the page loads successfully.

Starting URL: https://skillbox.ru

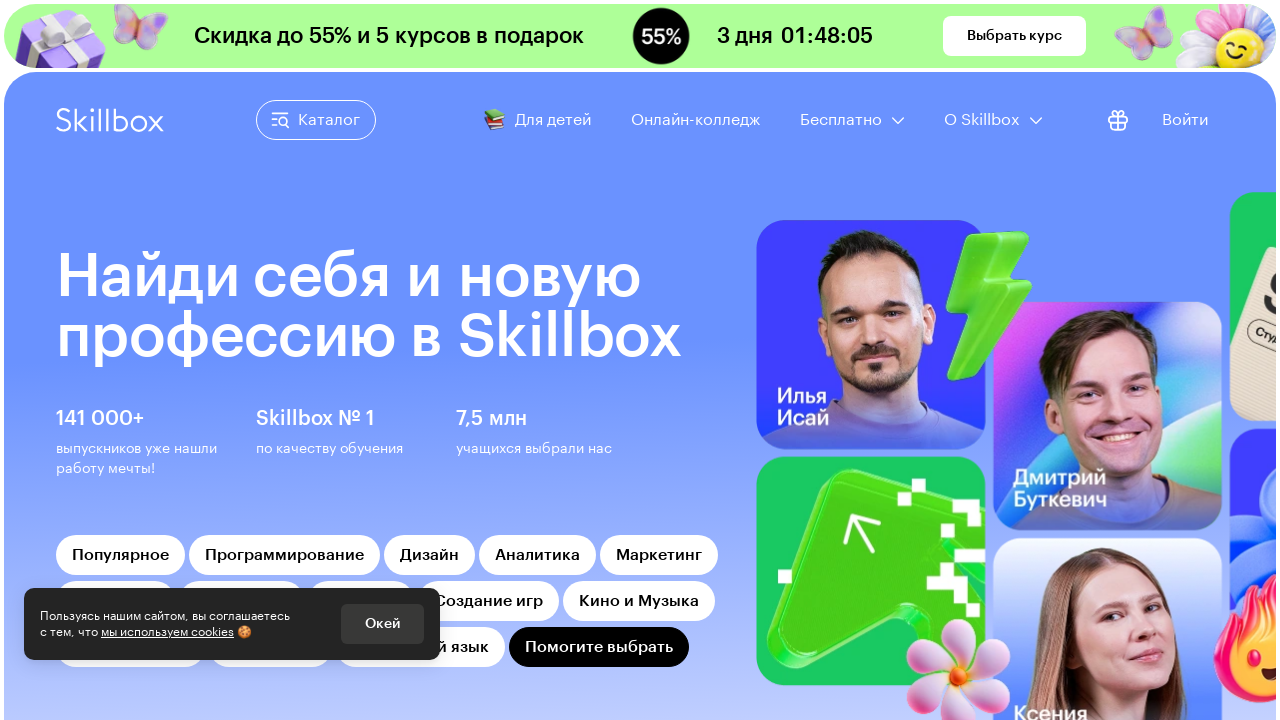

Waited for page DOM to fully load
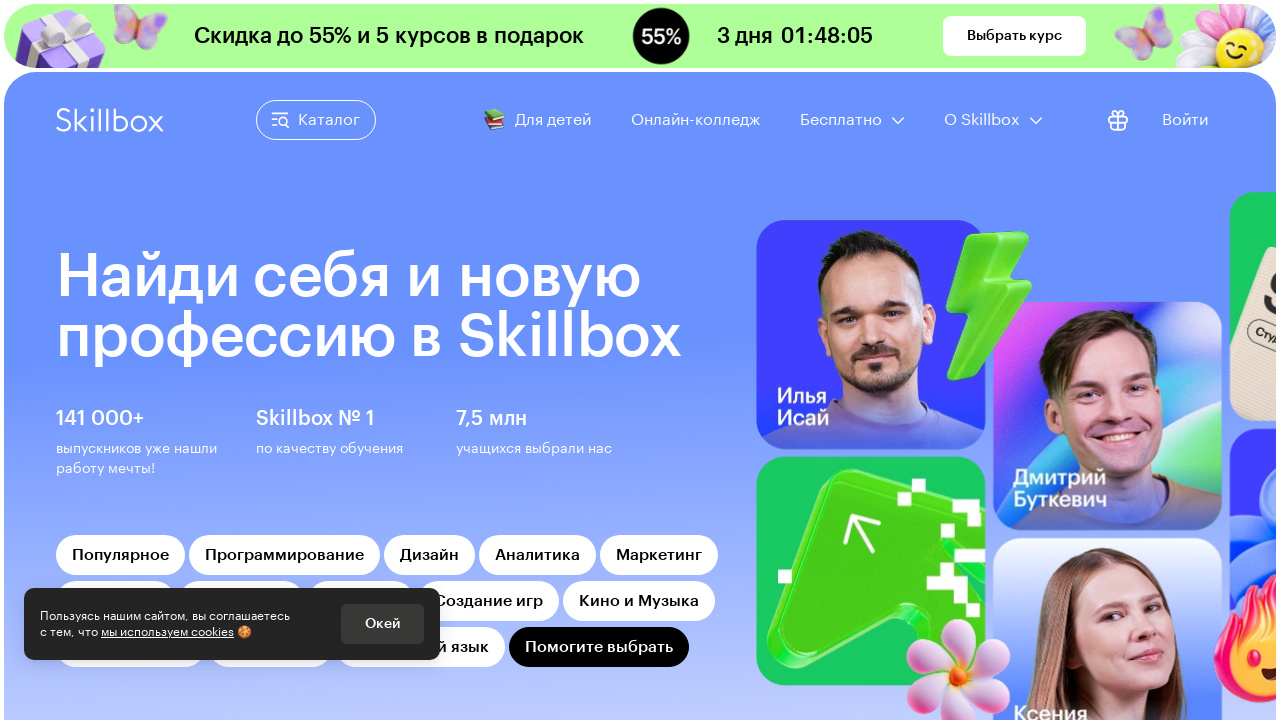

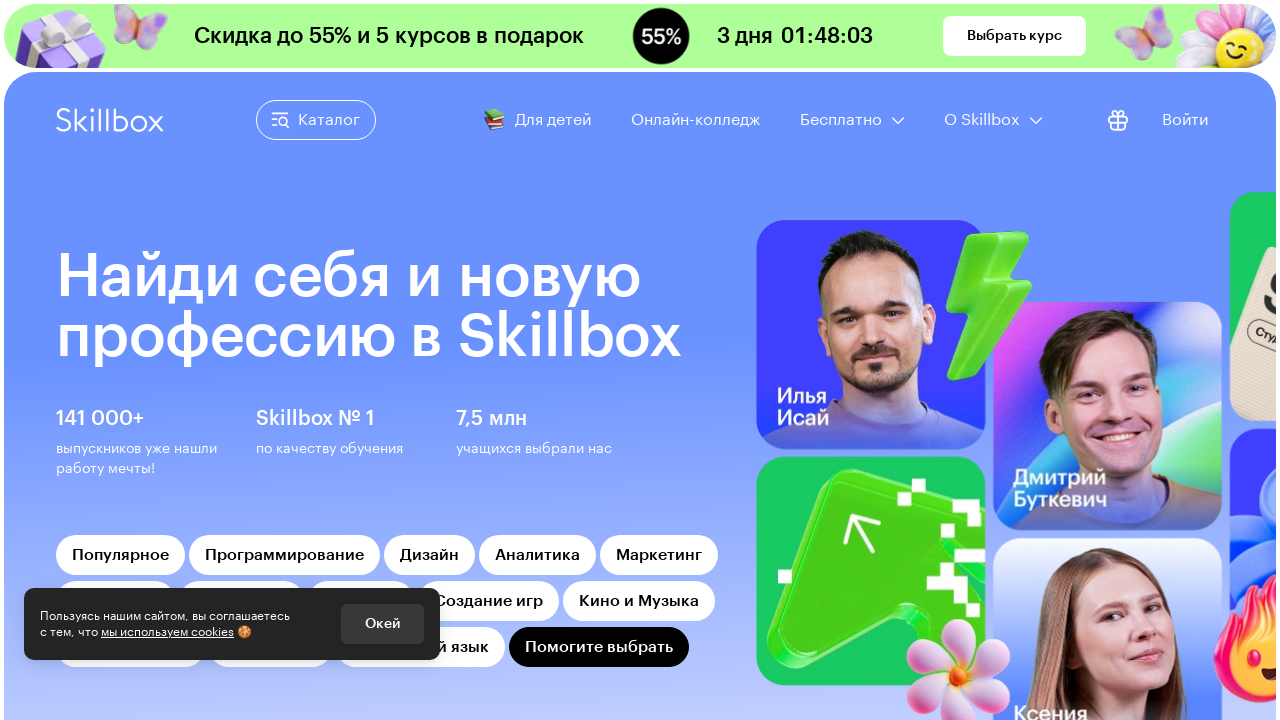